Tests drag and drop functionality by dragging an ice cream item to a plate

Starting URL: https://kitchen.applitools.com/ingredients/drag-and-drop

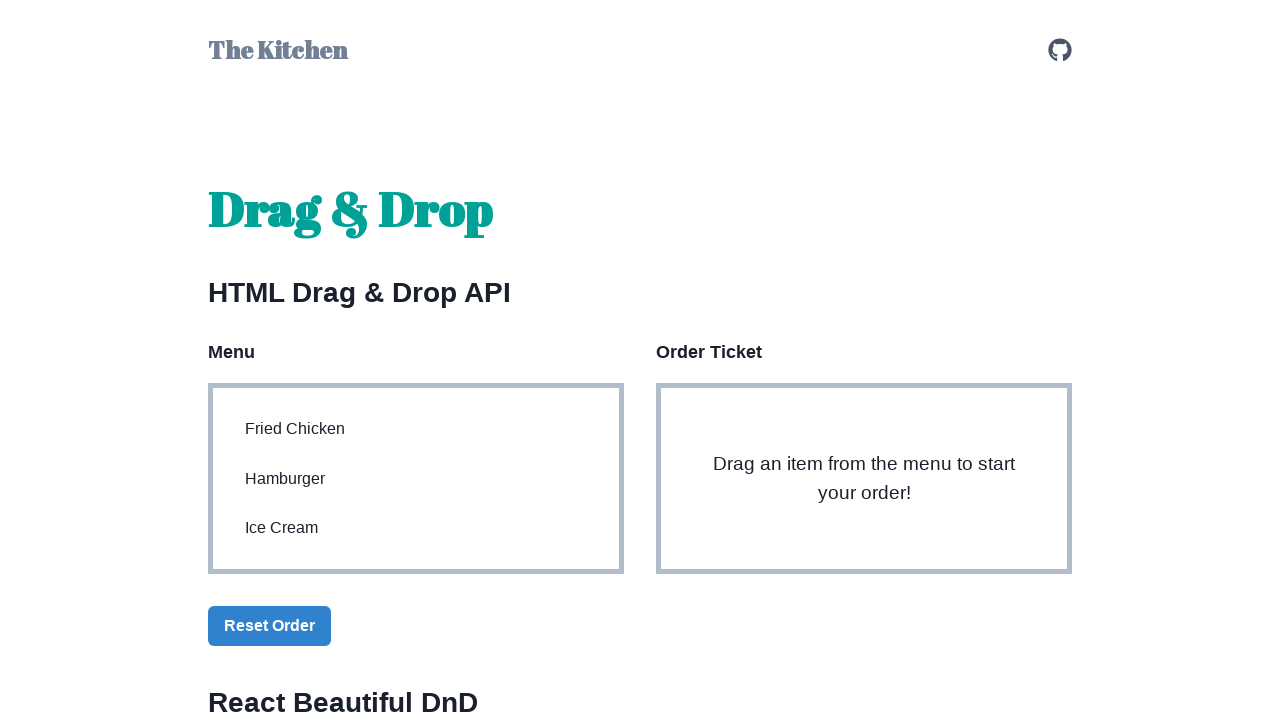

Located ice cream menu item element
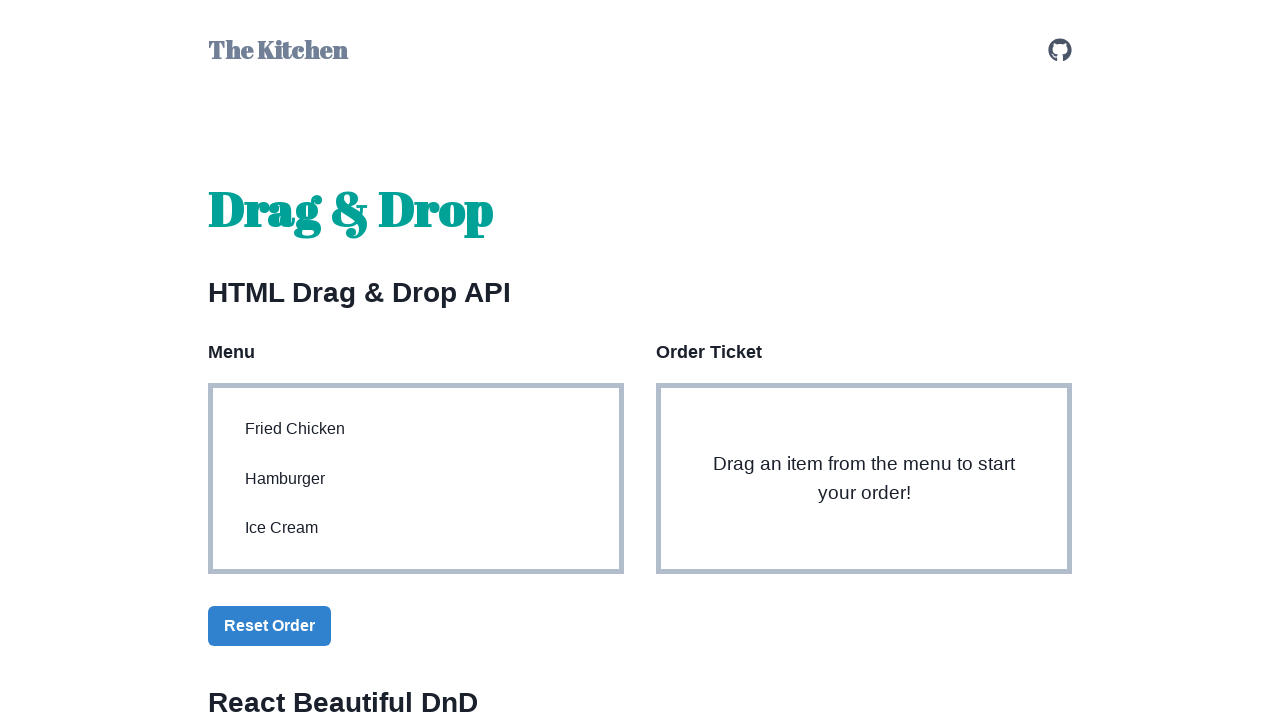

Located plate items container element
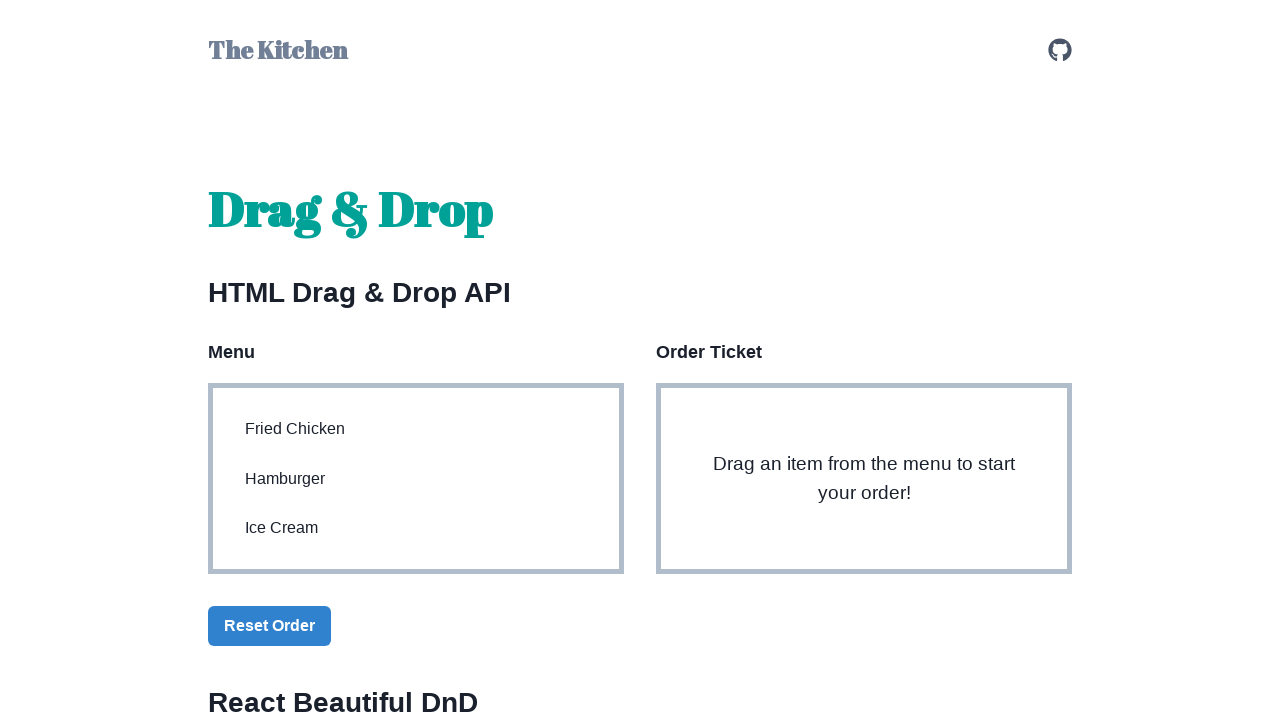

Dragged ice cream item to plate using drag_to method at (864, 479)
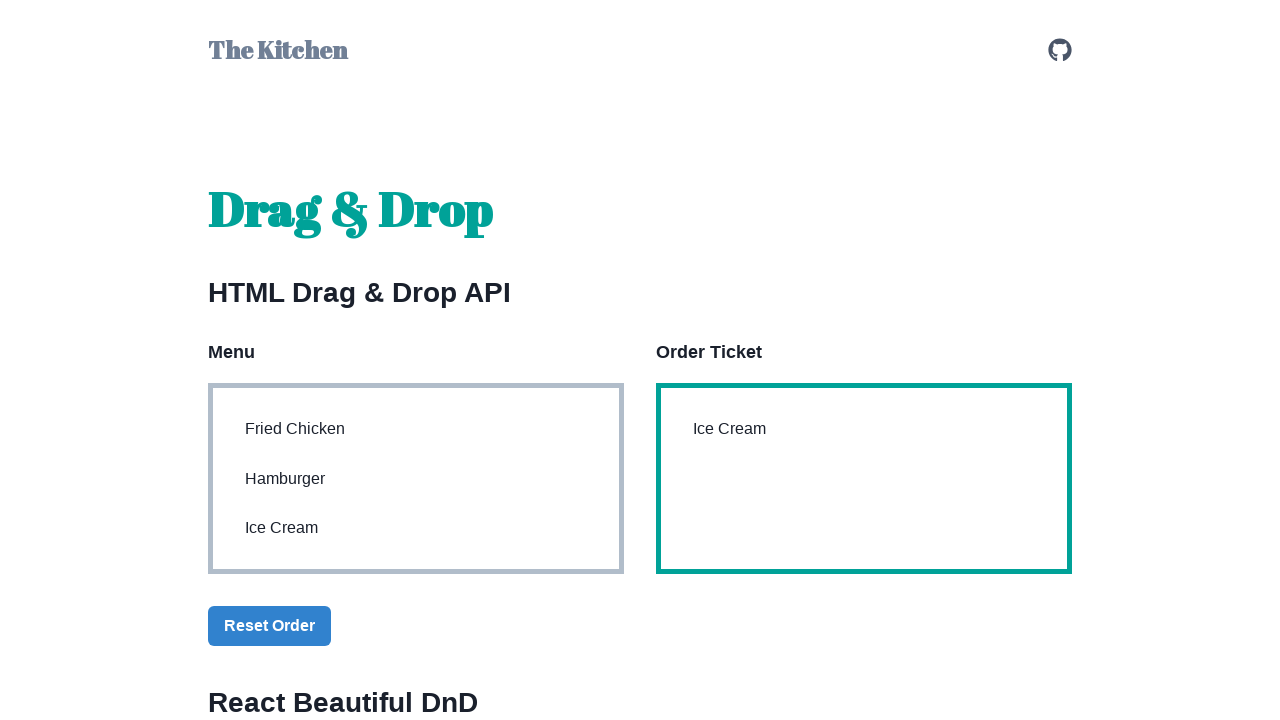

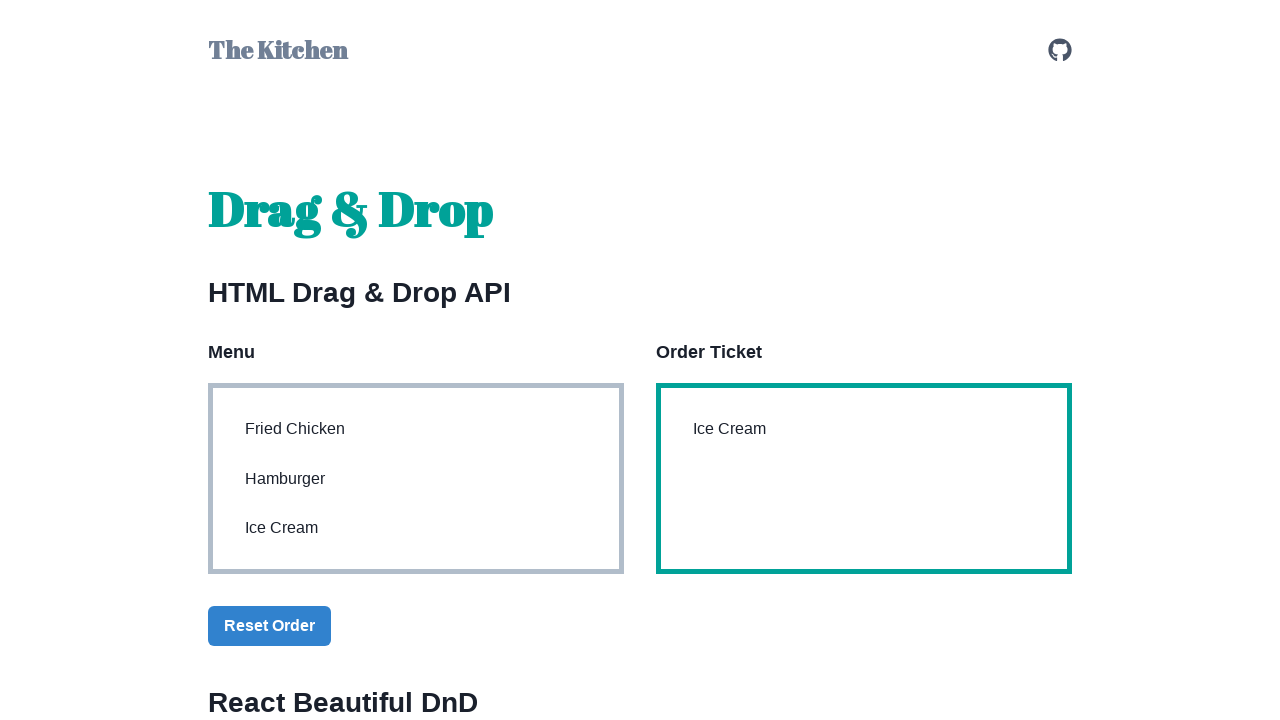